Tests JavaScript alert handling by entering a name, triggering an alert via button click, and accepting the alert dialog.

Starting URL: https://rahulshettyacademy.com/AutomationPractice/

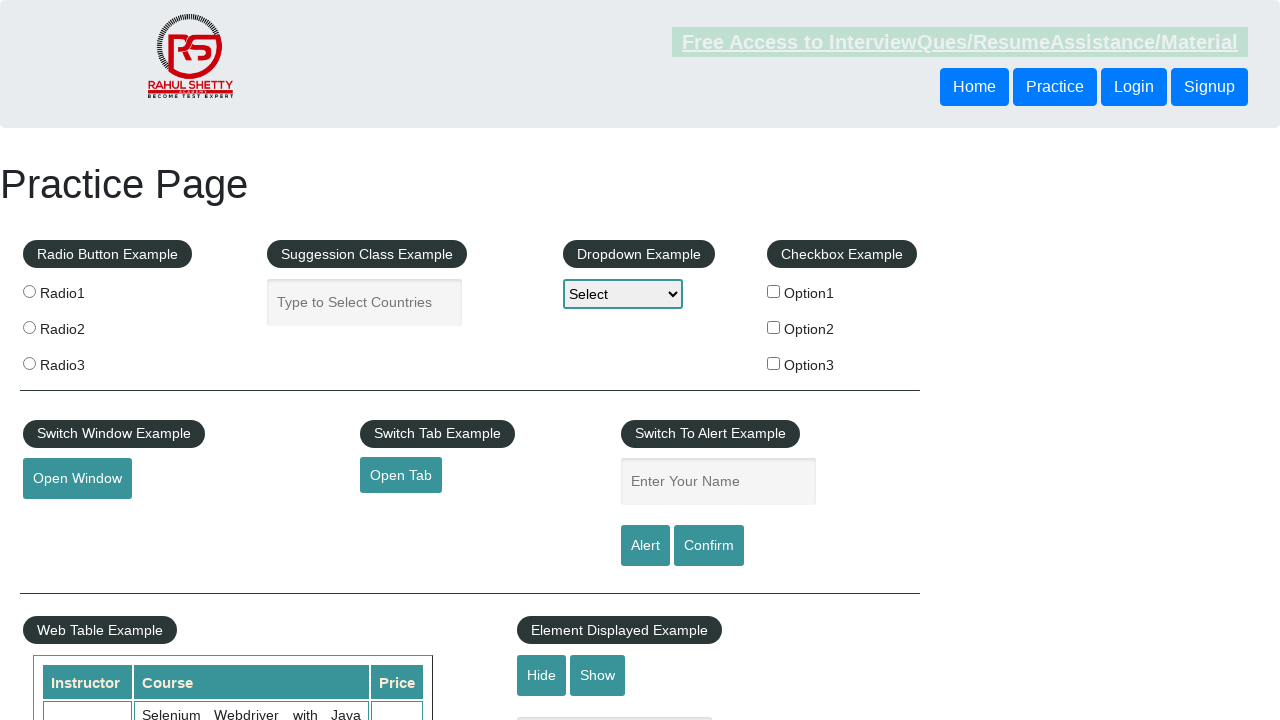

Set up dialog handler to automatically accept alerts
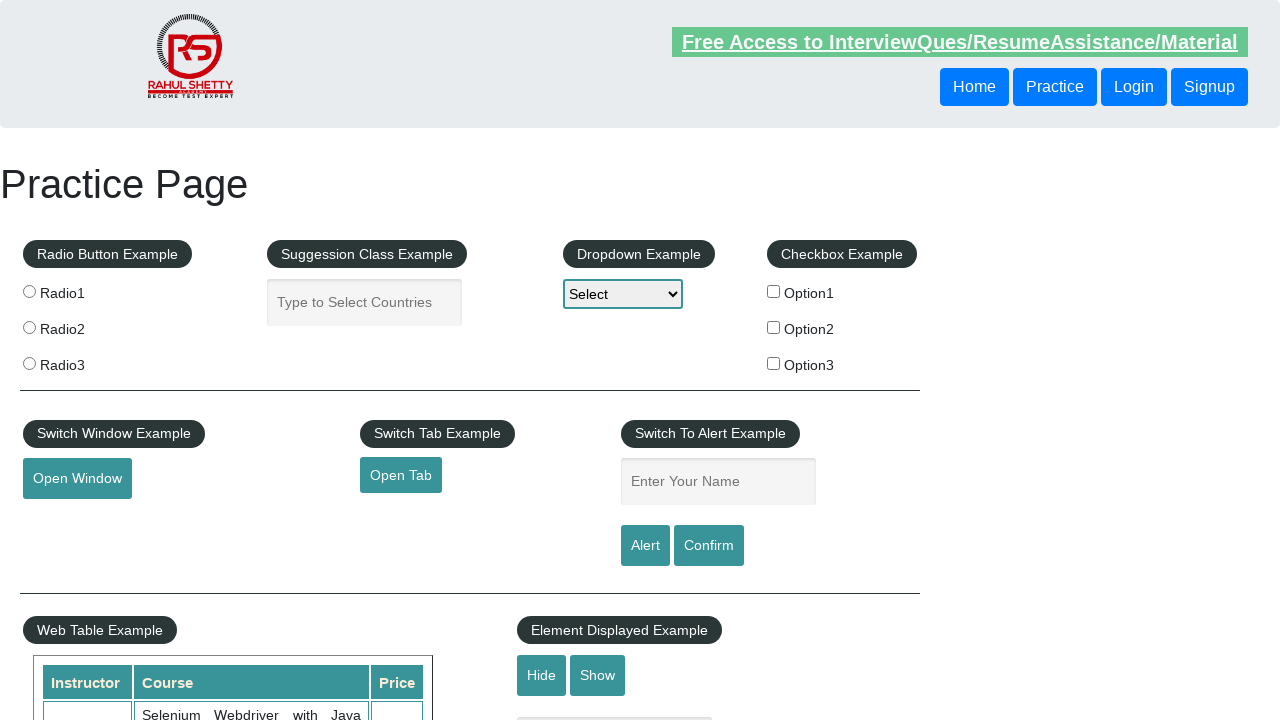

Filled name input field with 'rahul' on #name
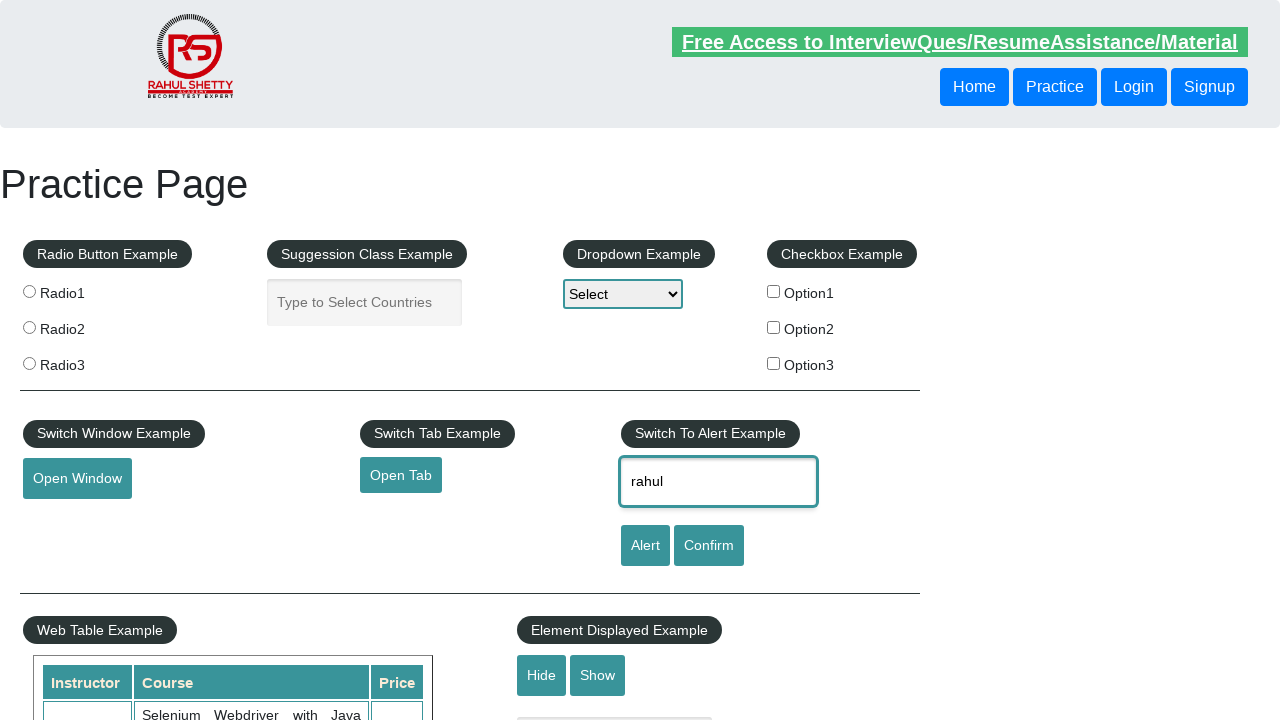

Clicked alert button to trigger JavaScript alert at (645, 546) on #alertbtn
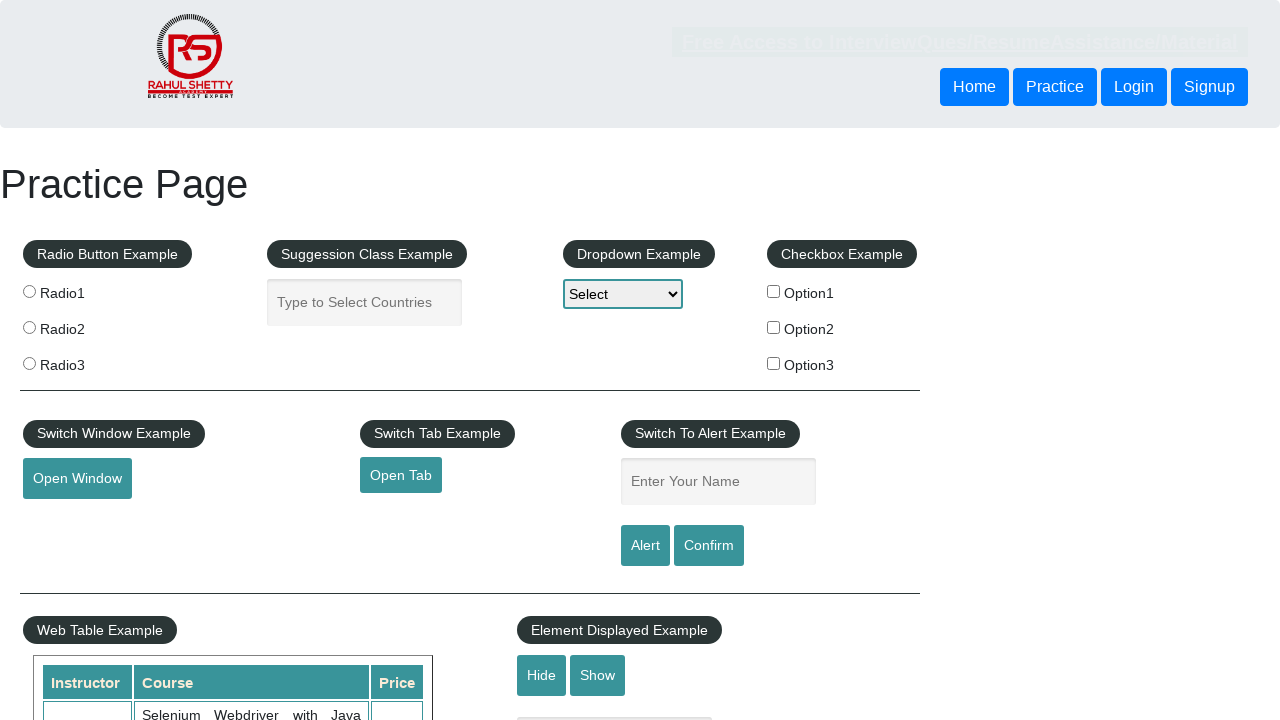

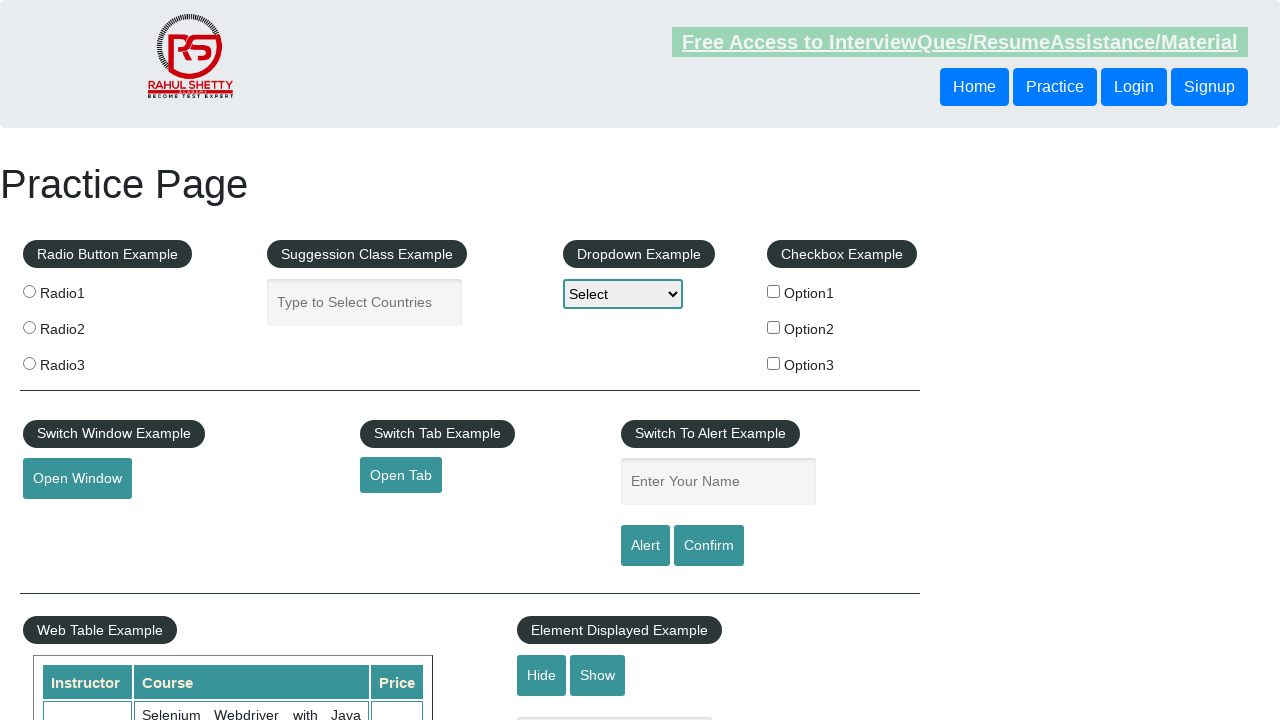